Tests that todo data persists after page reload

Starting URL: https://demo.playwright.dev/todomvc

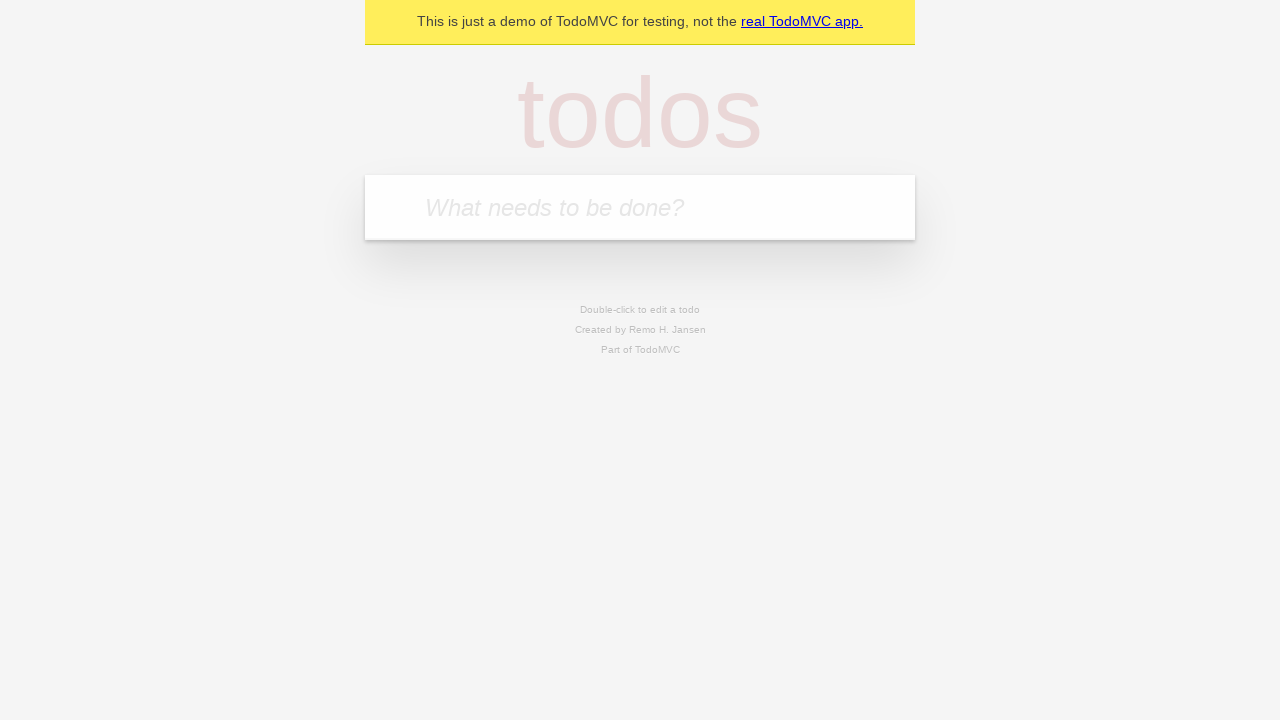

Filled first todo input with 'buy some cheese' on internal:attr=[placeholder="What needs to be done?"i]
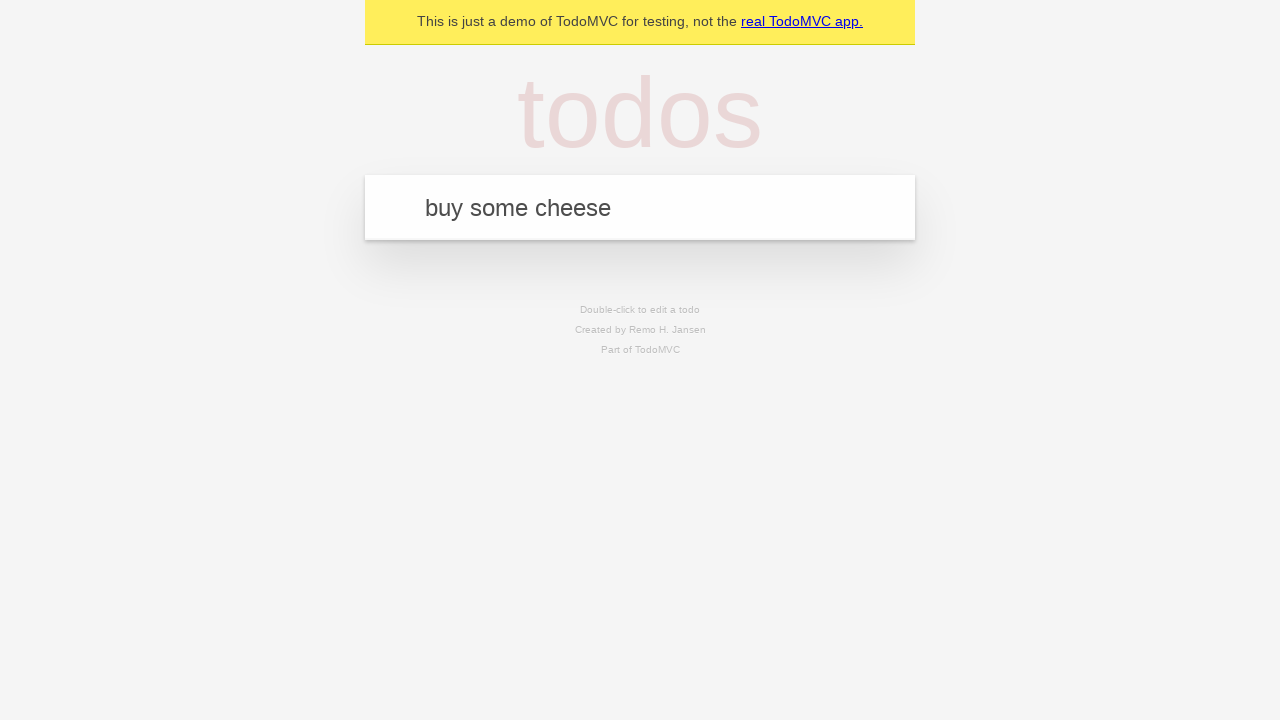

Pressed Enter to create first todo on internal:attr=[placeholder="What needs to be done?"i]
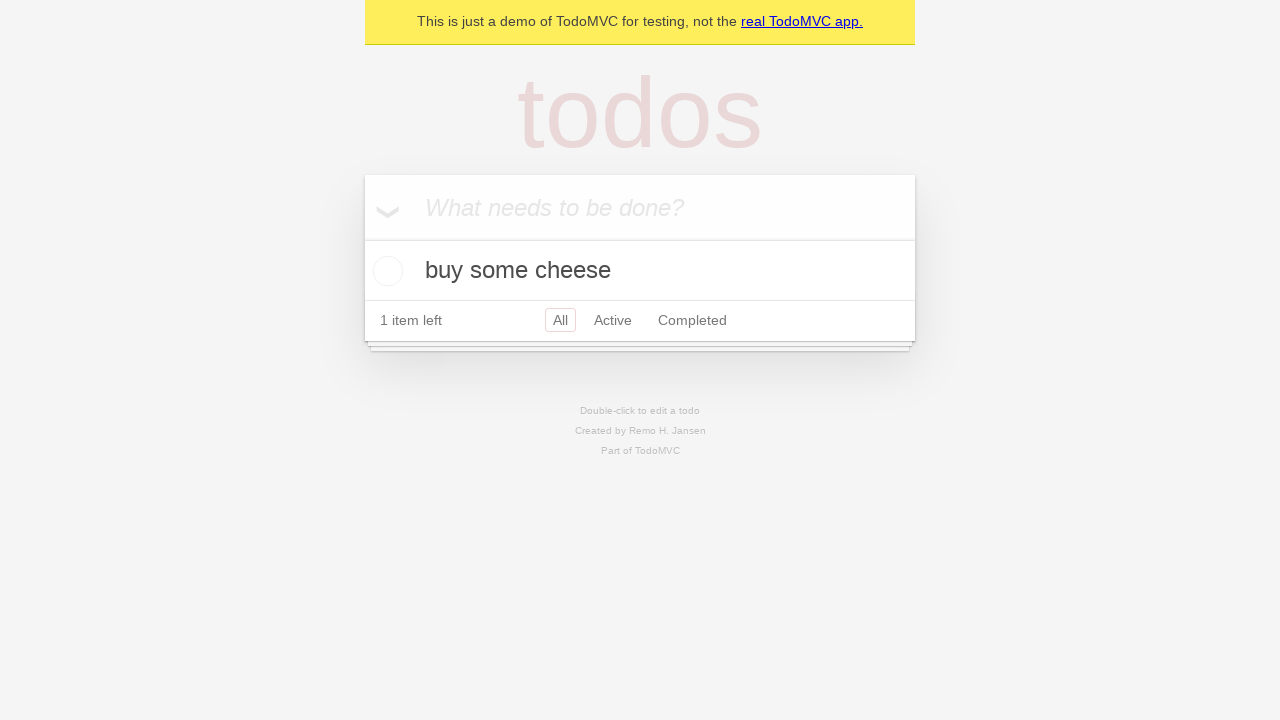

Filled second todo input with 'feed the cat' on internal:attr=[placeholder="What needs to be done?"i]
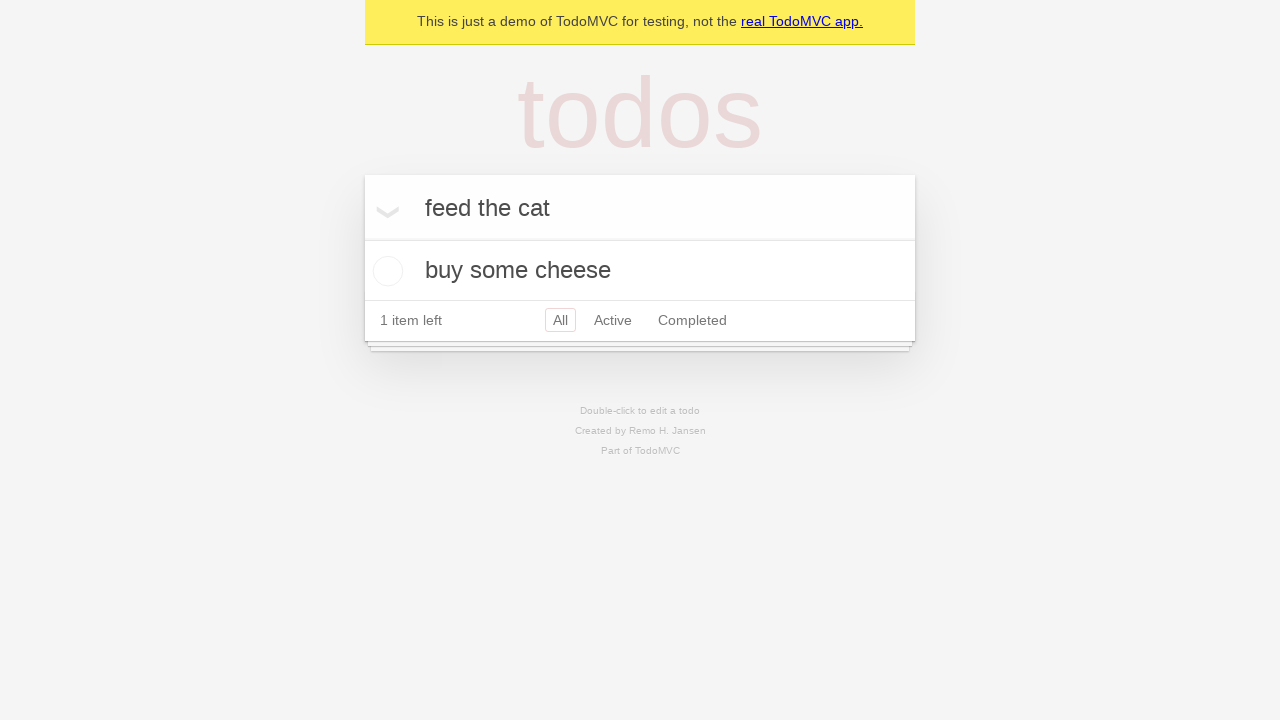

Pressed Enter to create second todo on internal:attr=[placeholder="What needs to be done?"i]
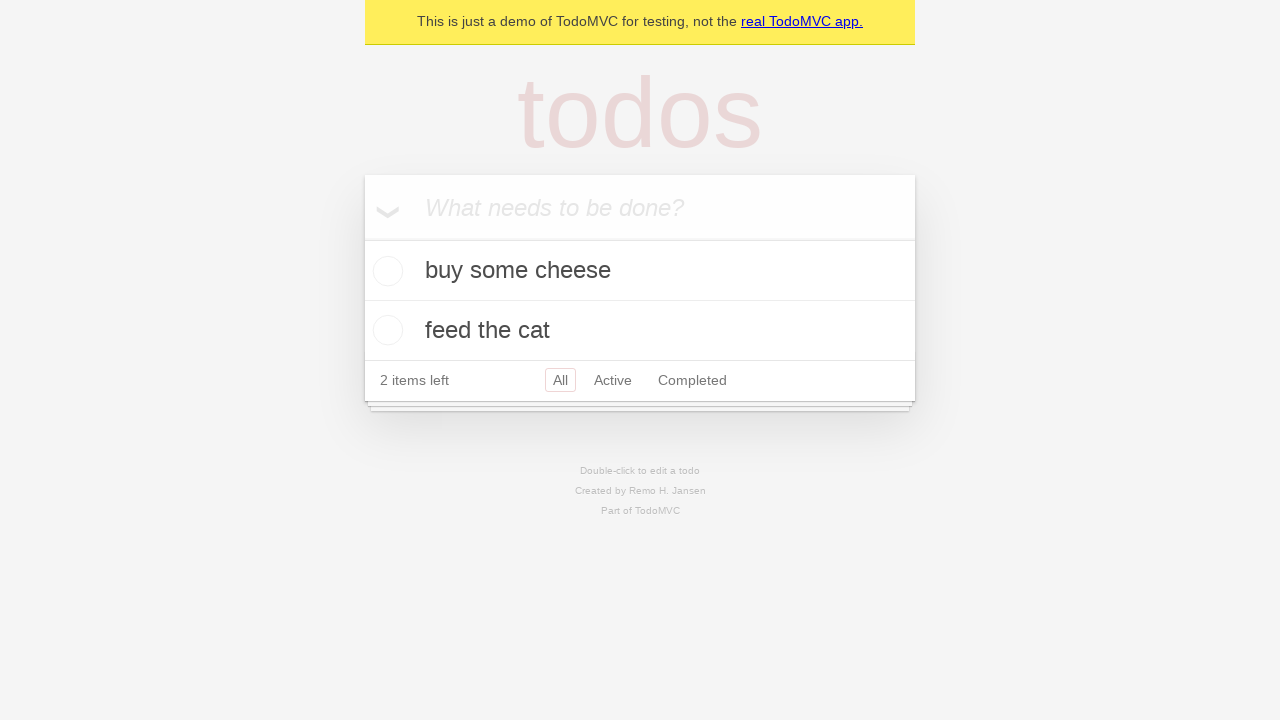

Checked the first todo item at (385, 271) on internal:testid=[data-testid="todo-item"s] >> nth=0 >> internal:role=checkbox
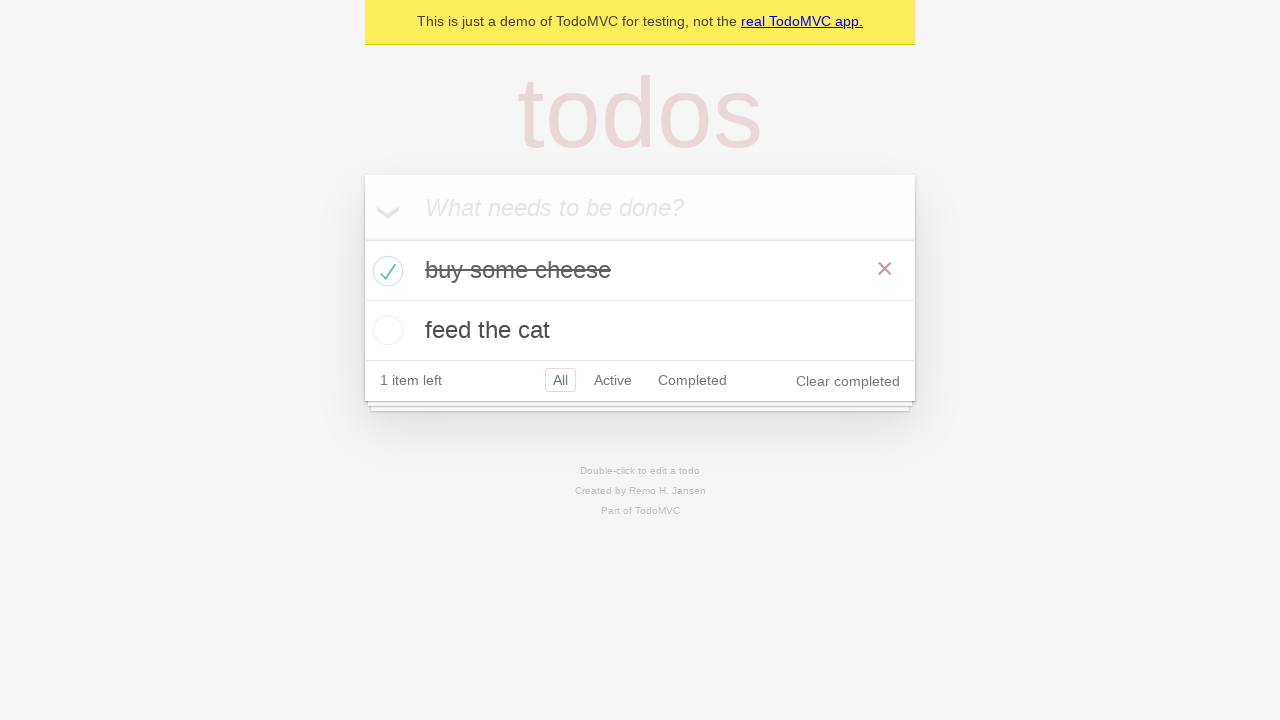

Reloaded the page
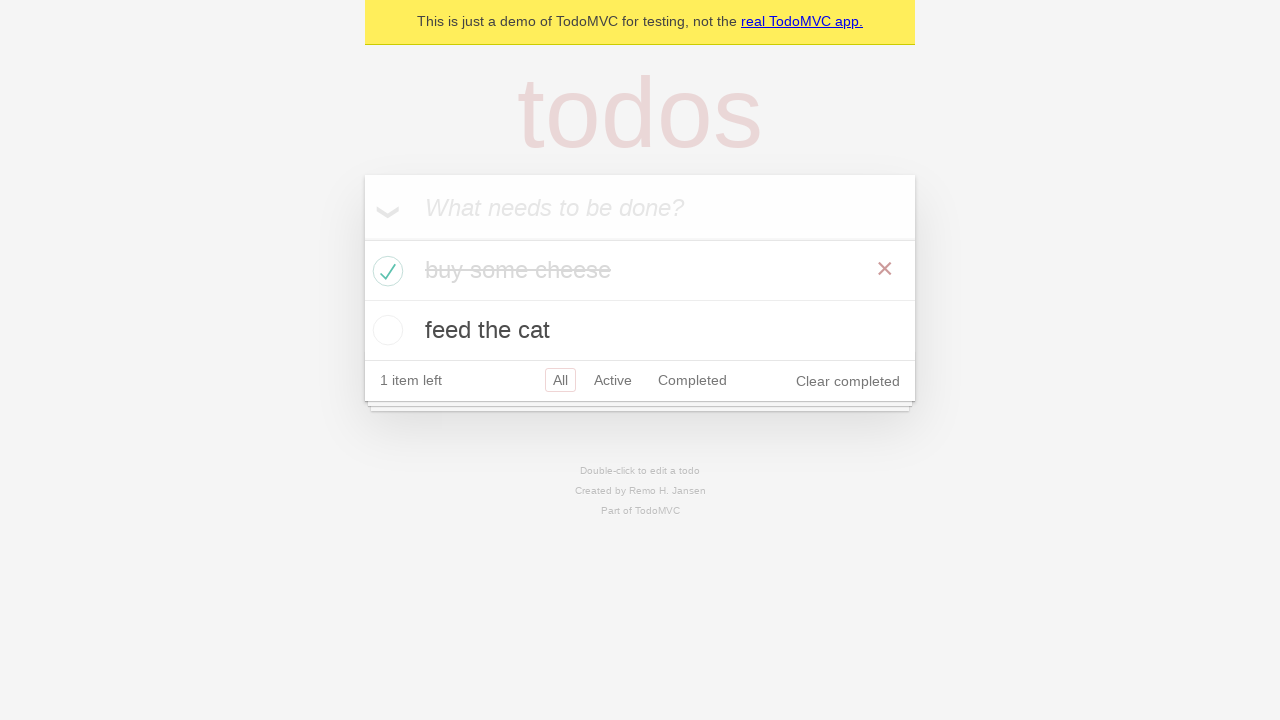

Todo items loaded after page reload
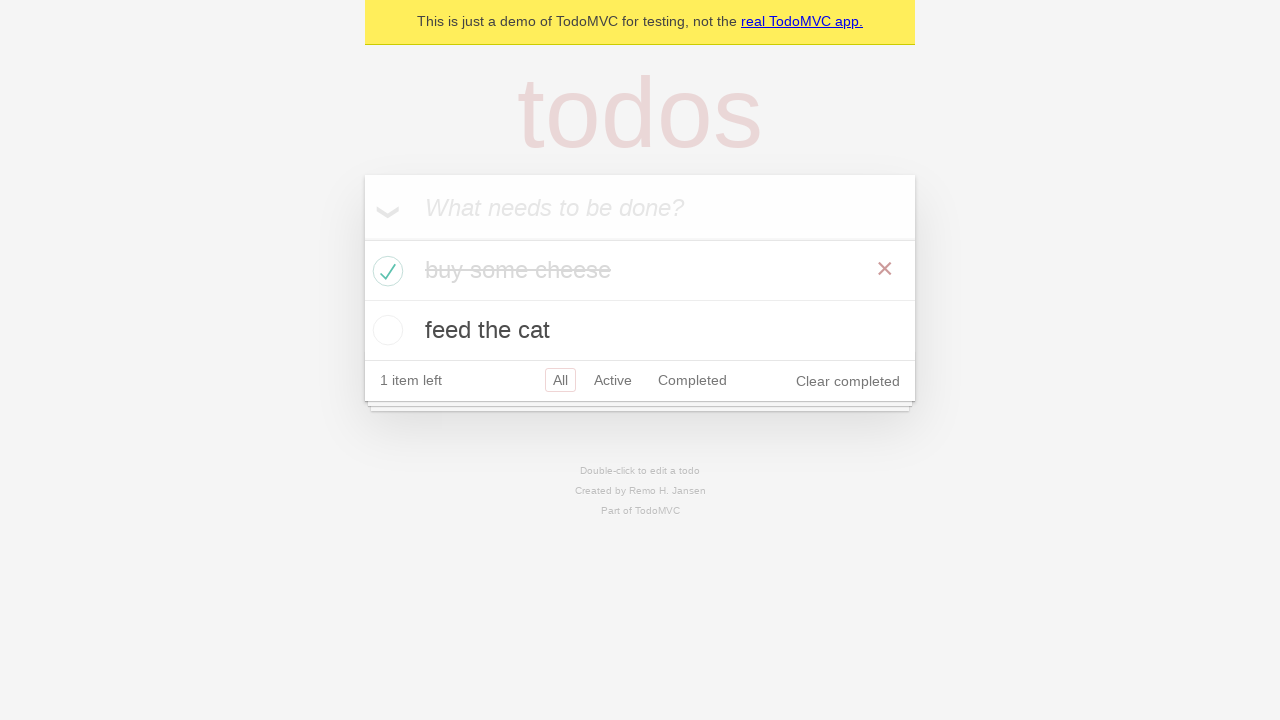

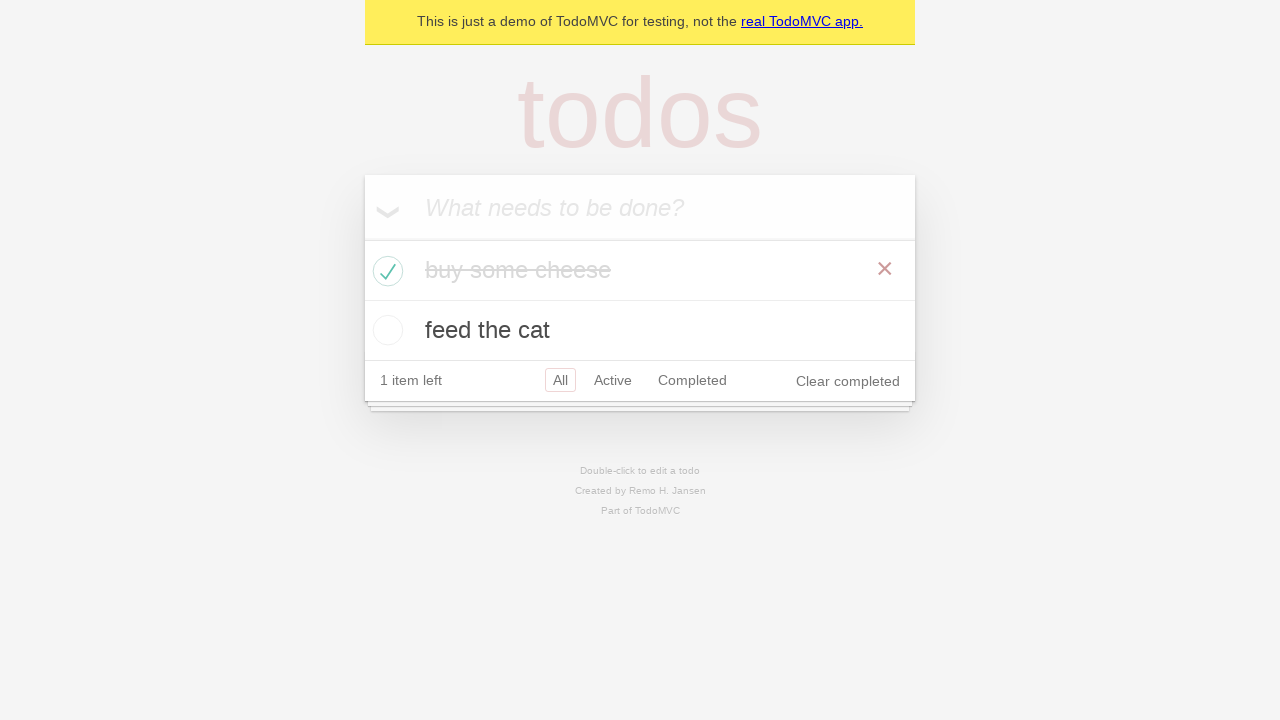